Tests browser tab and window management by opening new tabs and windows, navigating to different pages, switching between them, and closing child windows while returning to the parent window.

Starting URL: https://demoqa.com/browser-windows

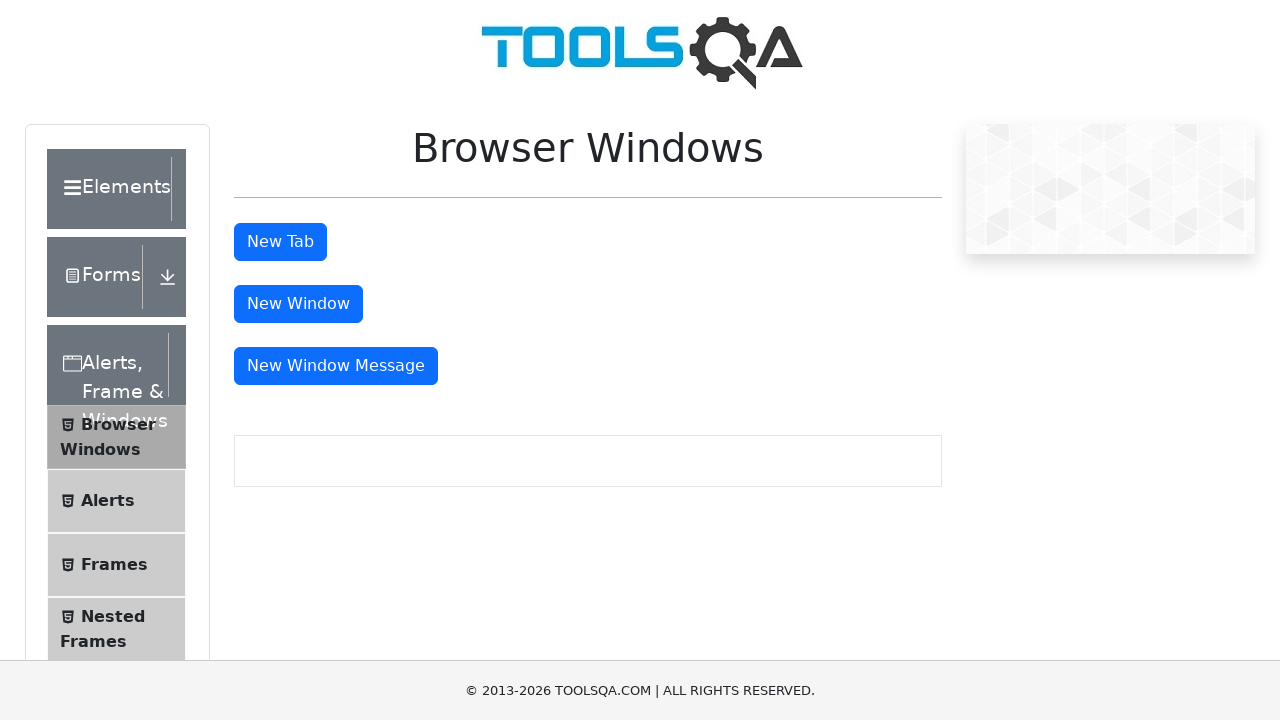

Main page header '.text-center' loaded
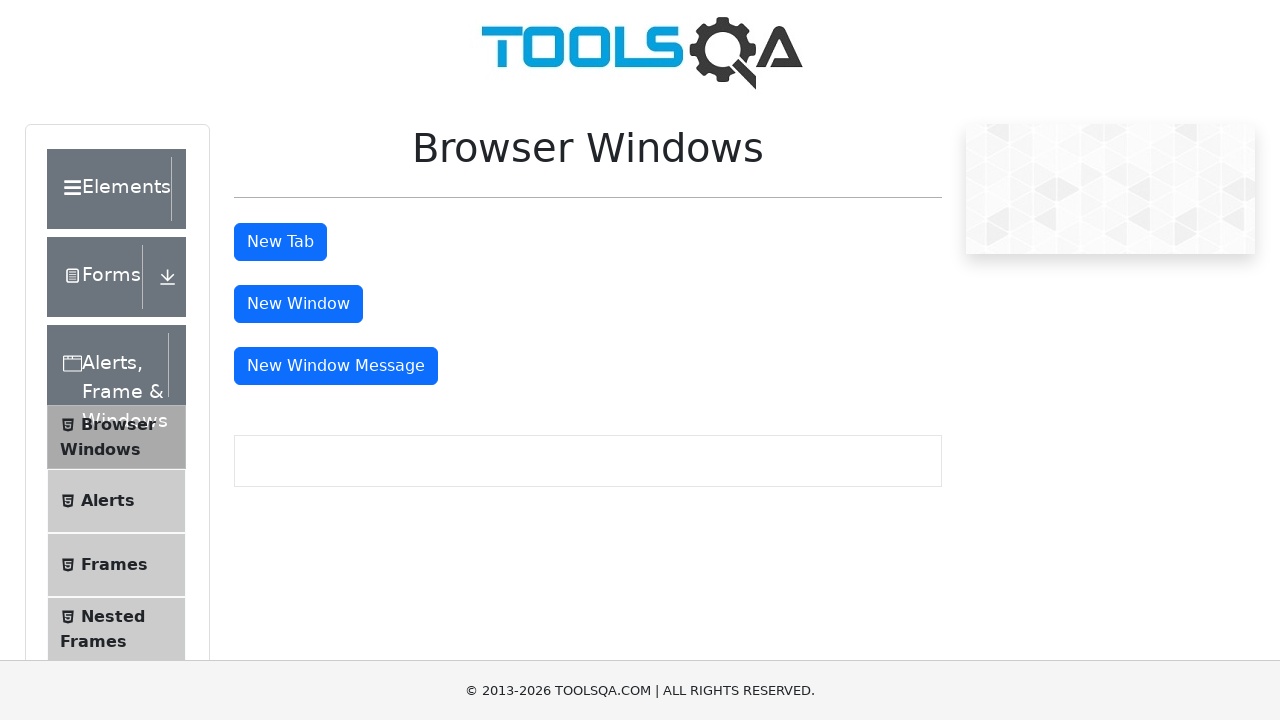

Stored reference to main page
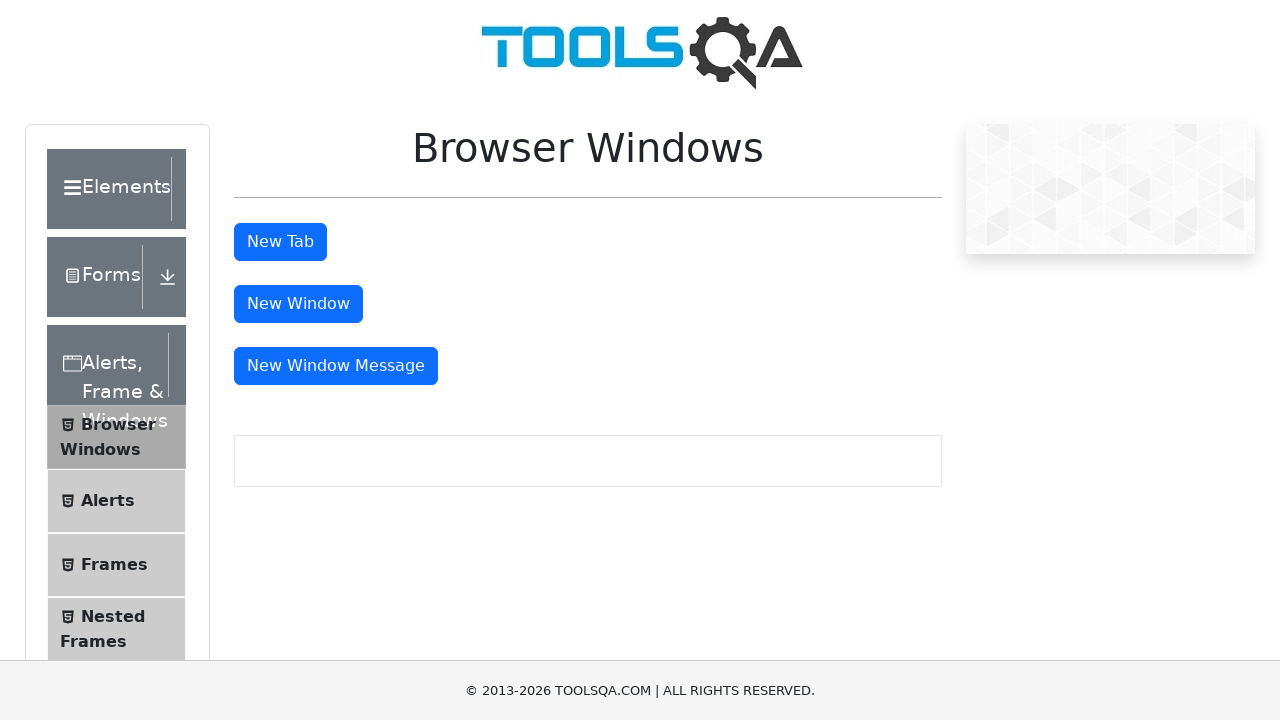

Opened a new tab
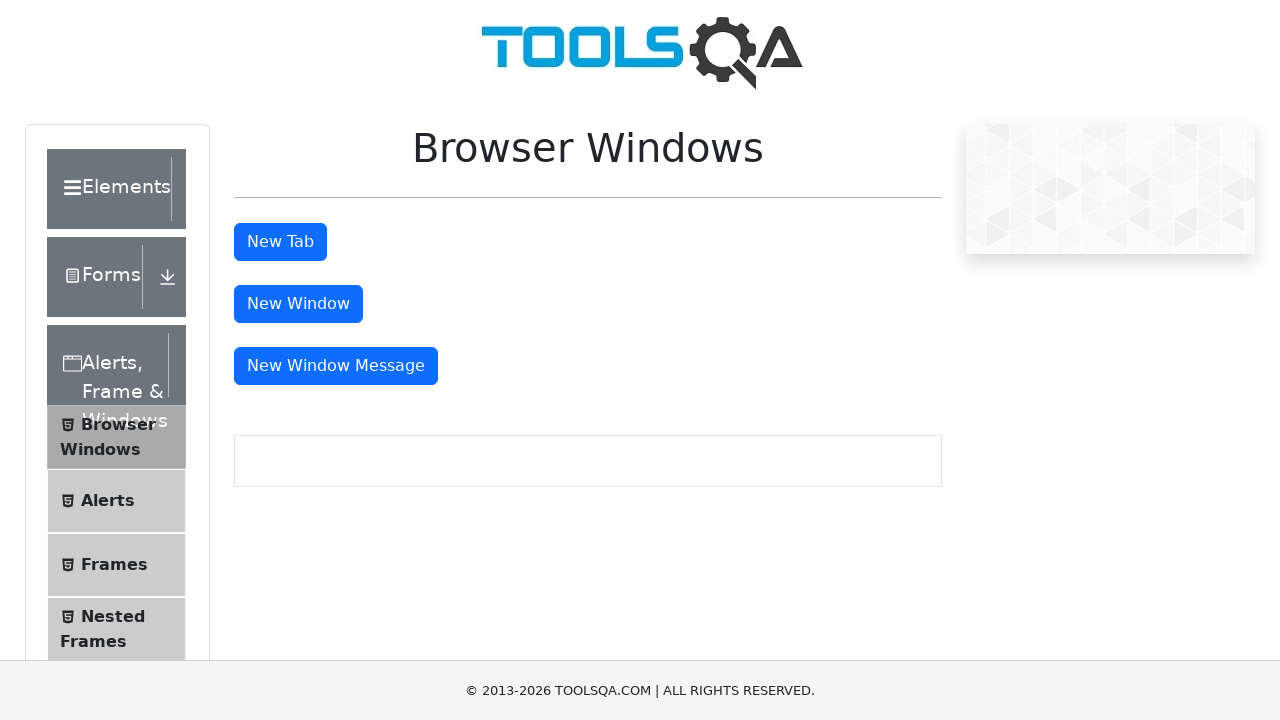

Navigated new tab to https://demoqa.com/sample
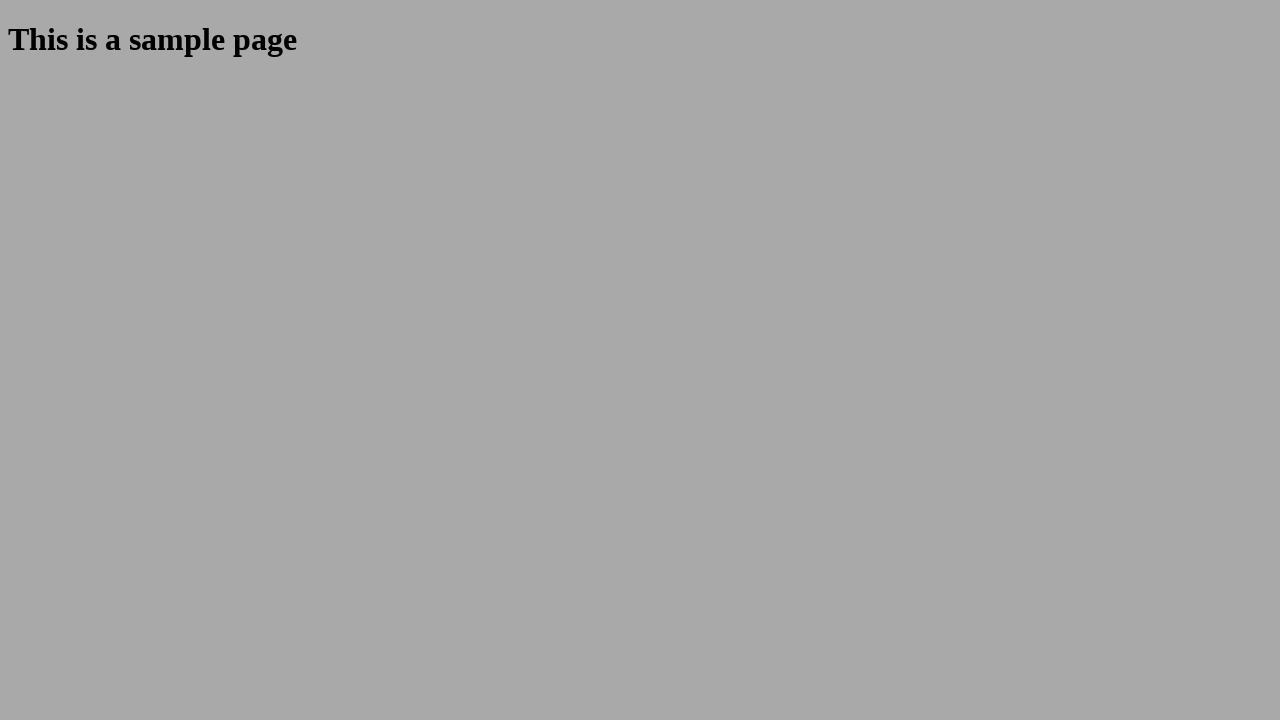

Sample heading '#sampleHeading' loaded in new tab
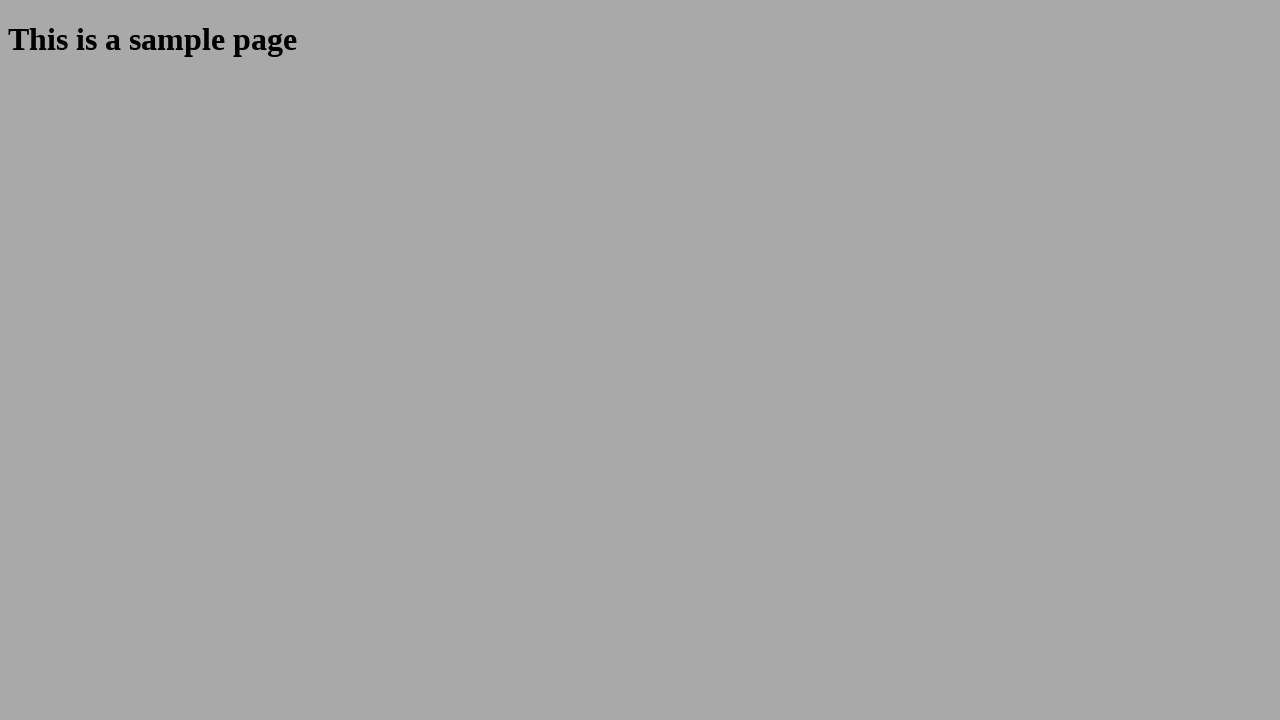

Closed new tab
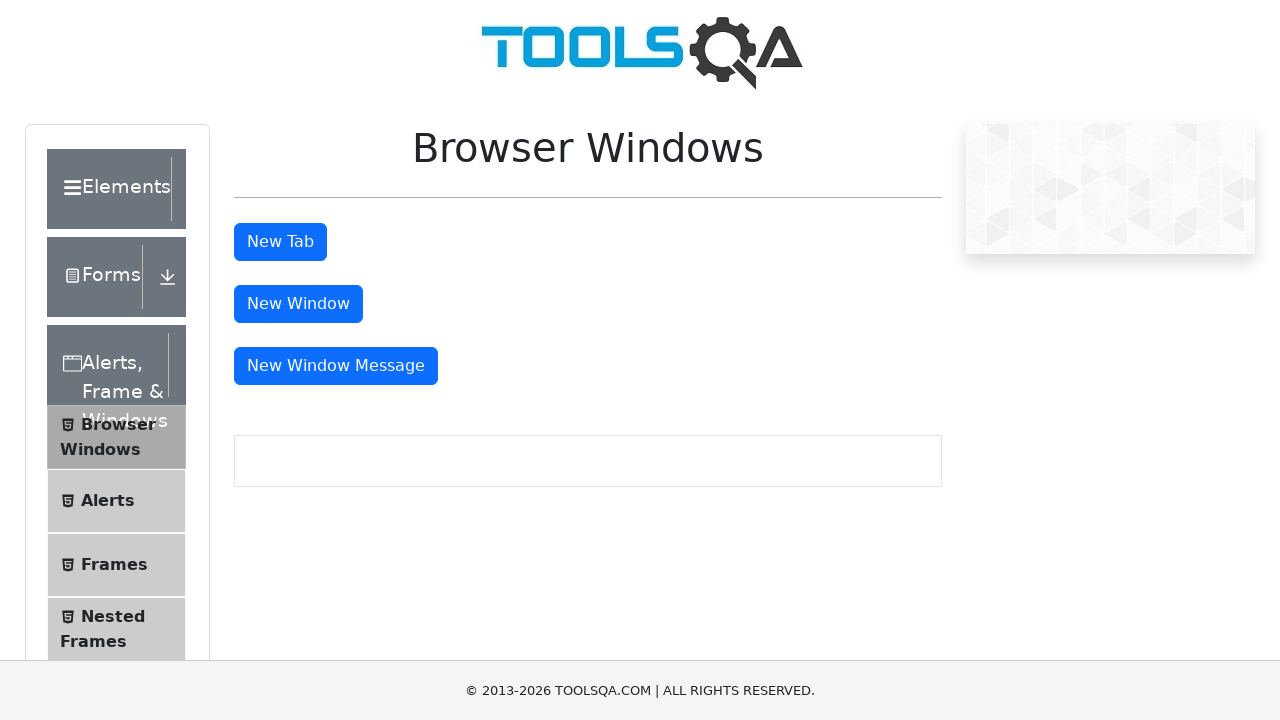

Verified main page header '.text-center' is still accessible
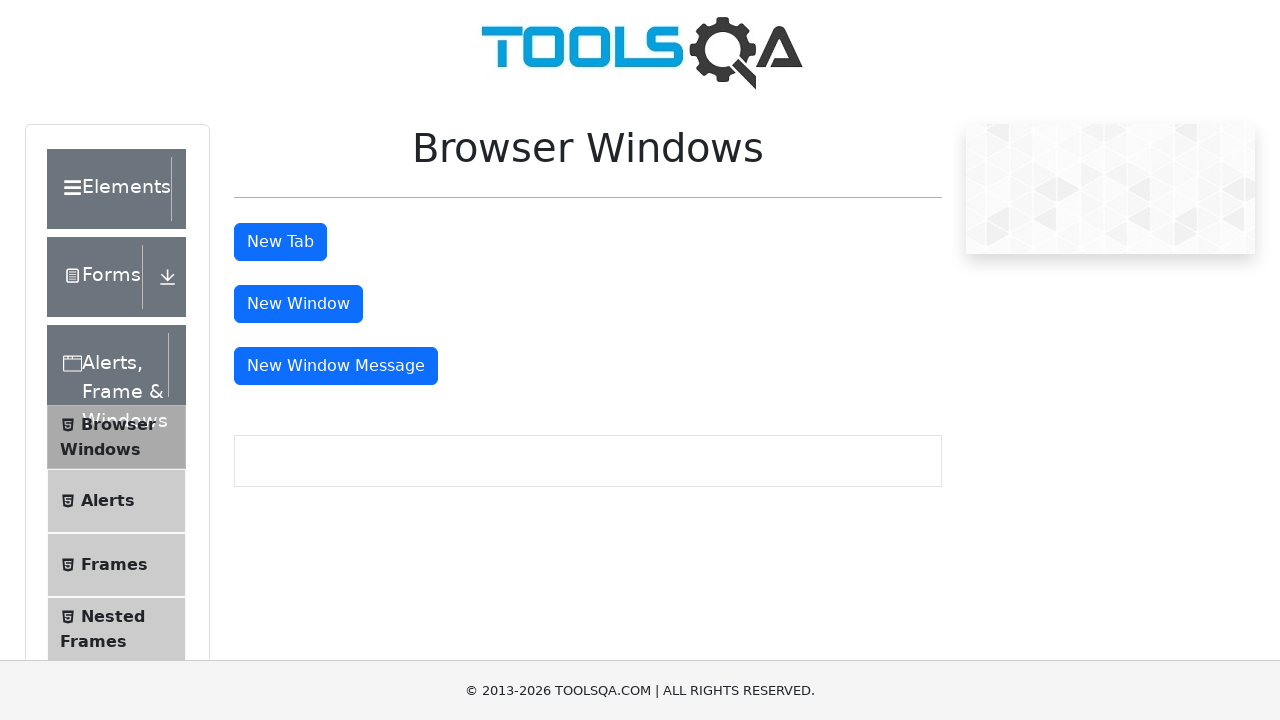

Opened another new page/window
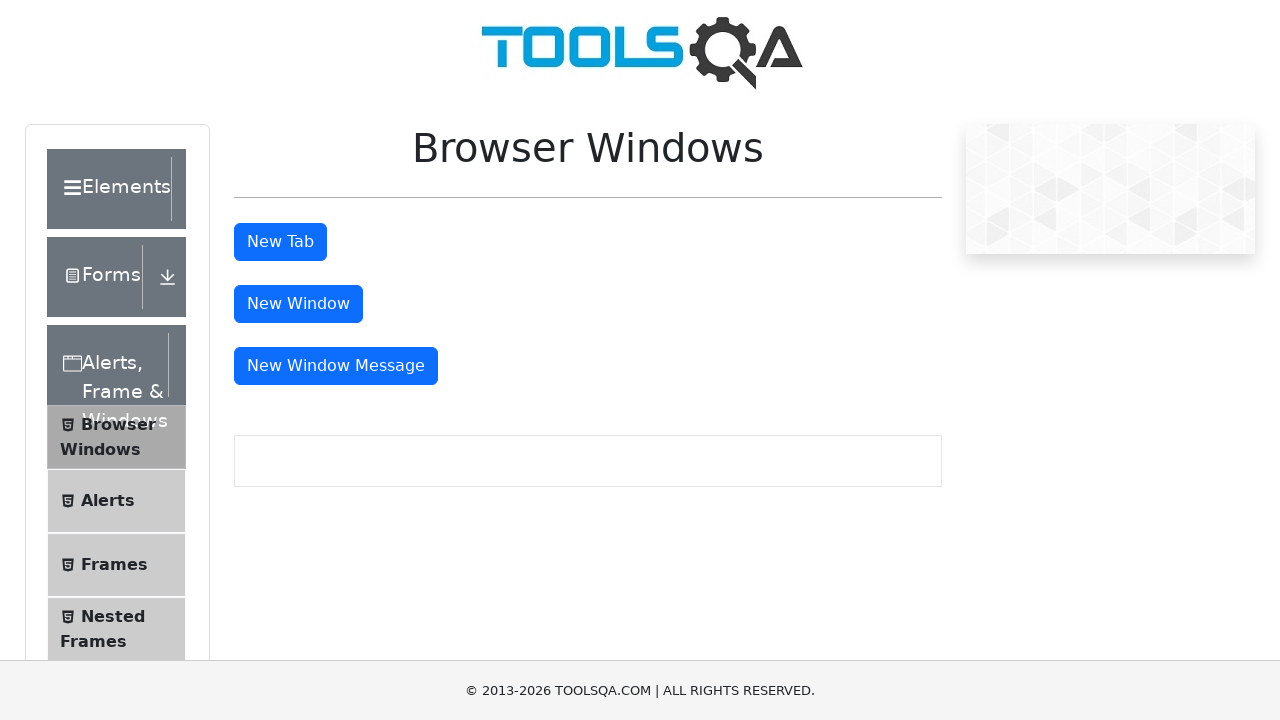

Navigated new window to https://demoqa.com/sample
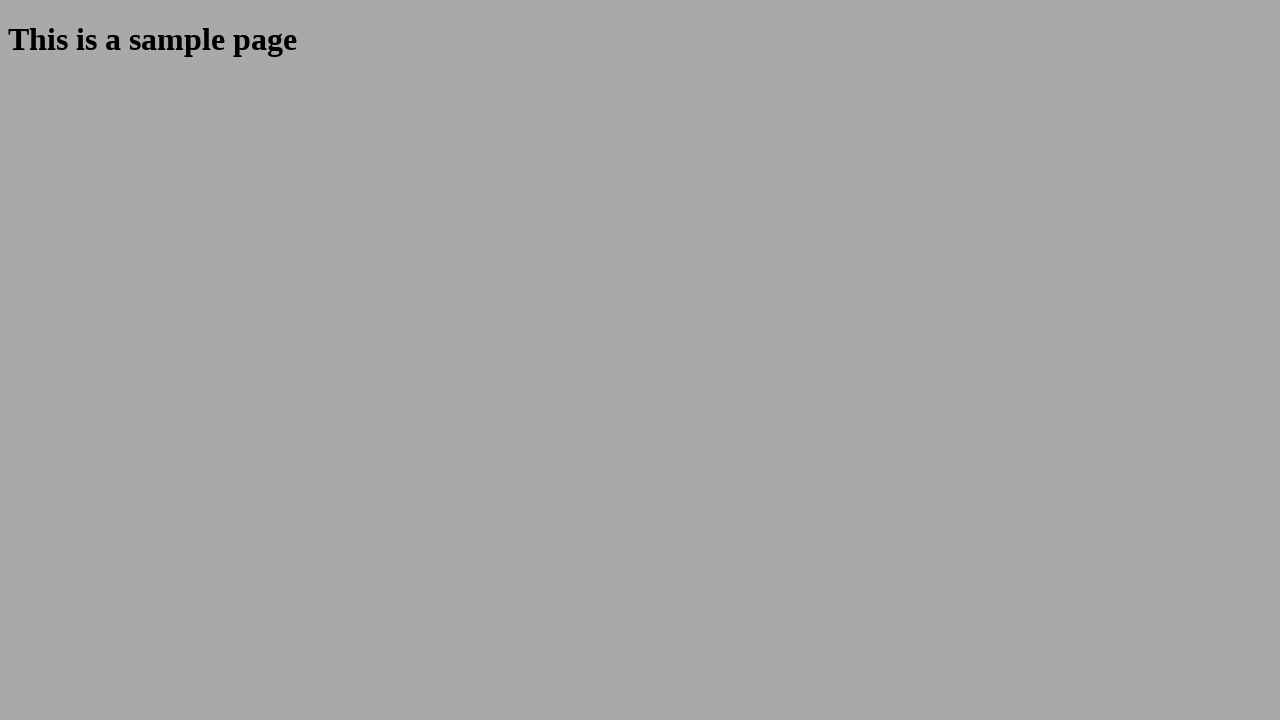

Sample heading '#sampleHeading' loaded in new window
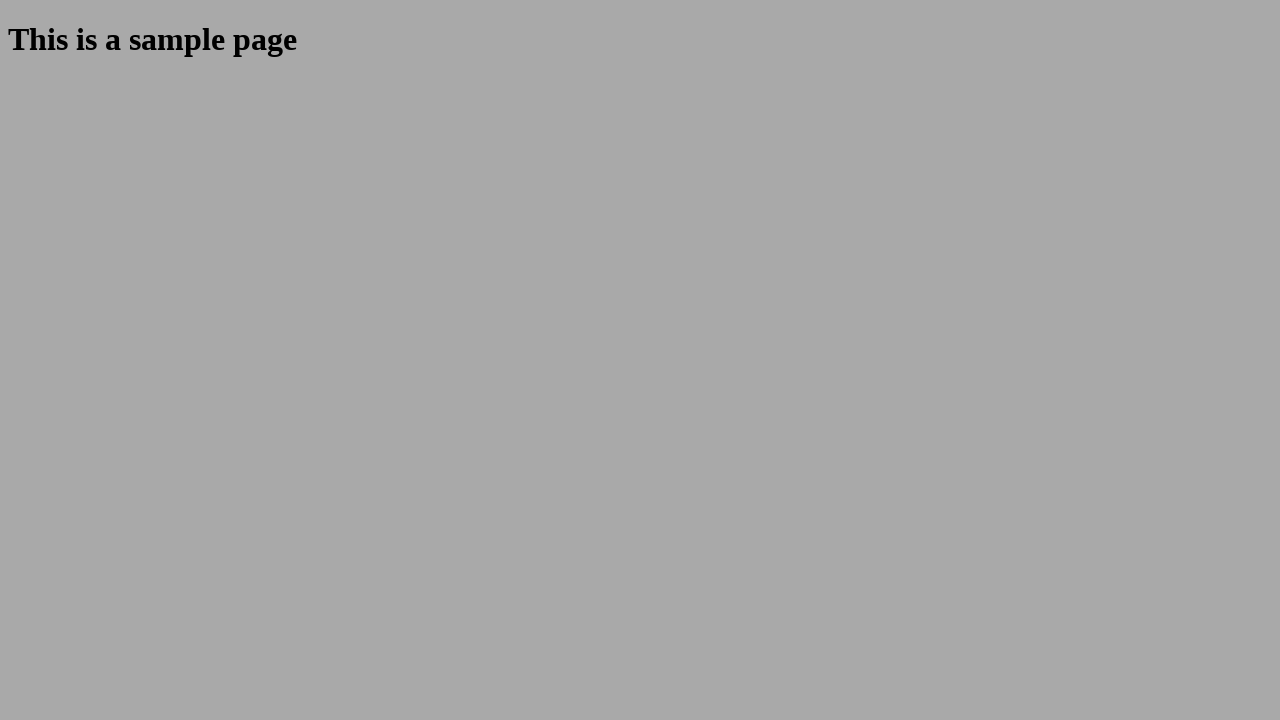

Closed new window
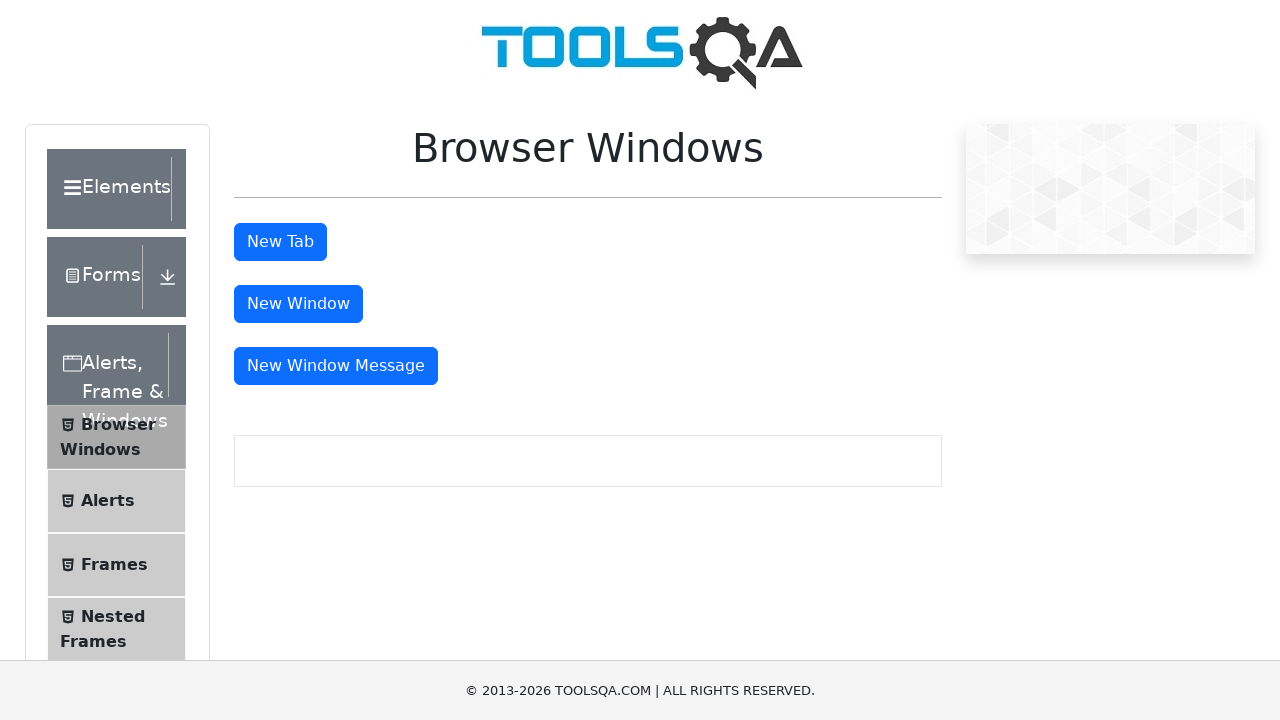

Verified main page header '.text-center' is still accessible after closing all child windows
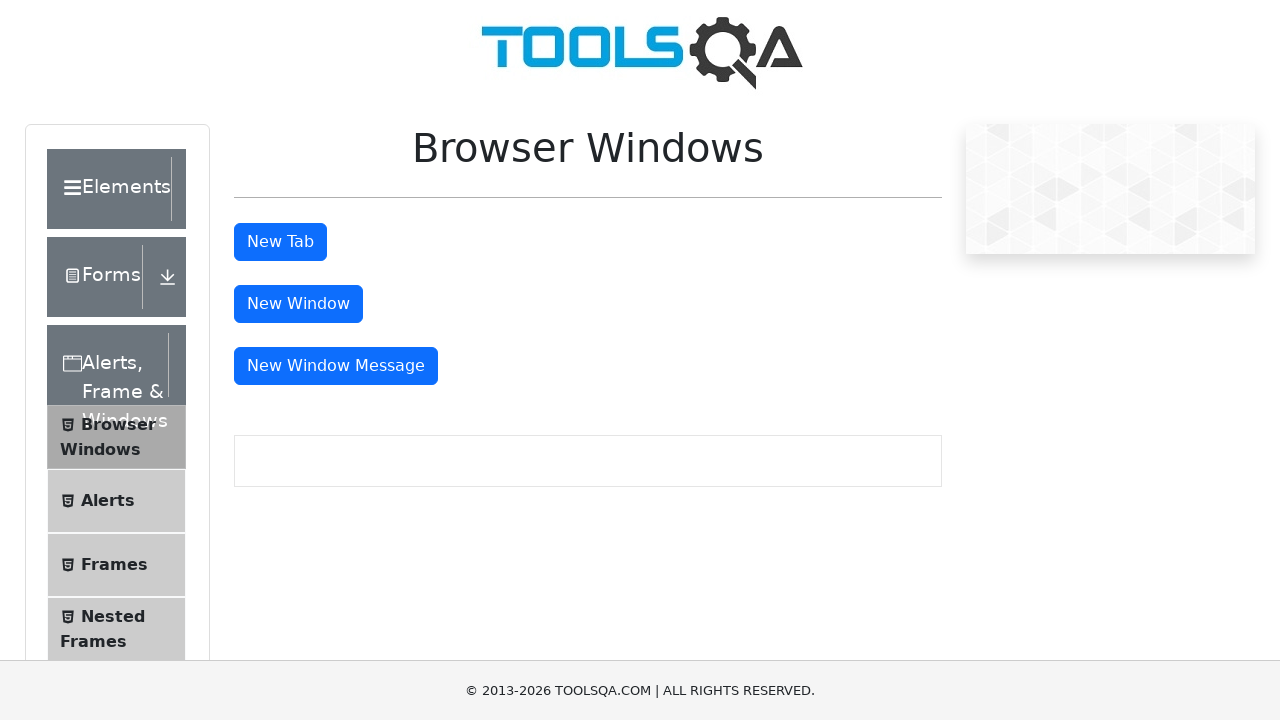

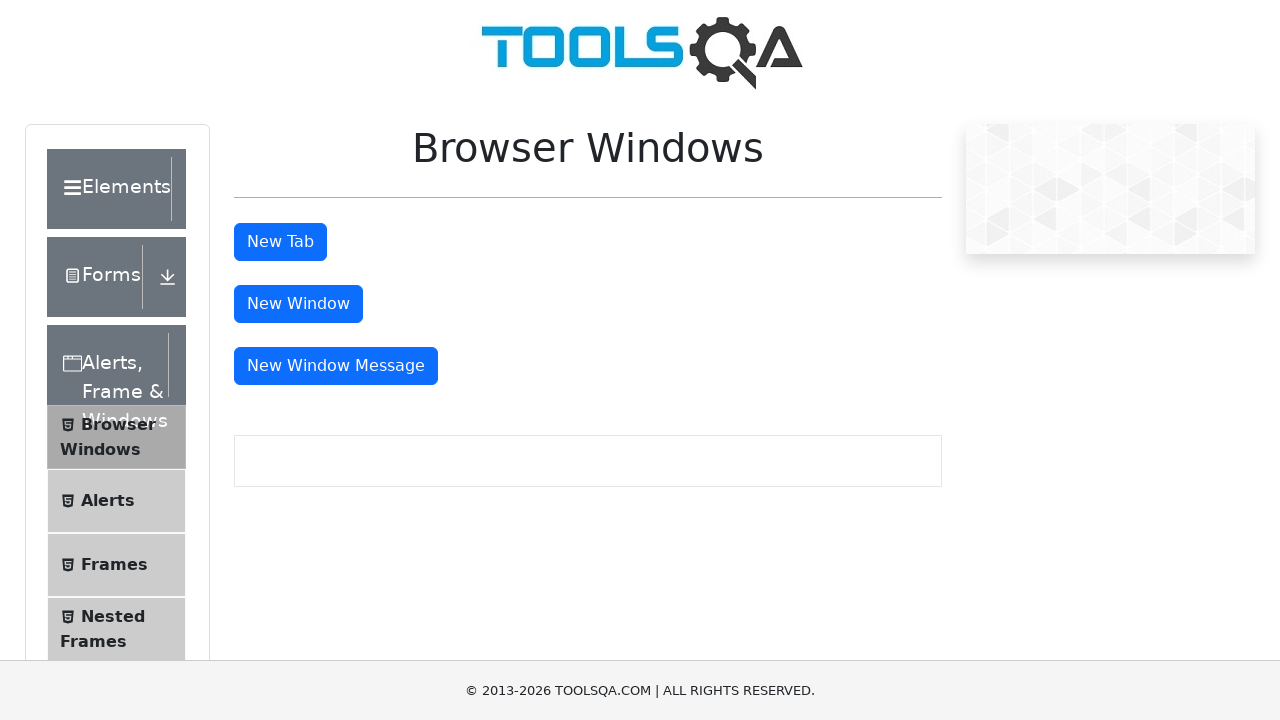